Clicks on the Offers button identified by ID on the homepage

Starting URL: https://www.lojasimperio.com.br/

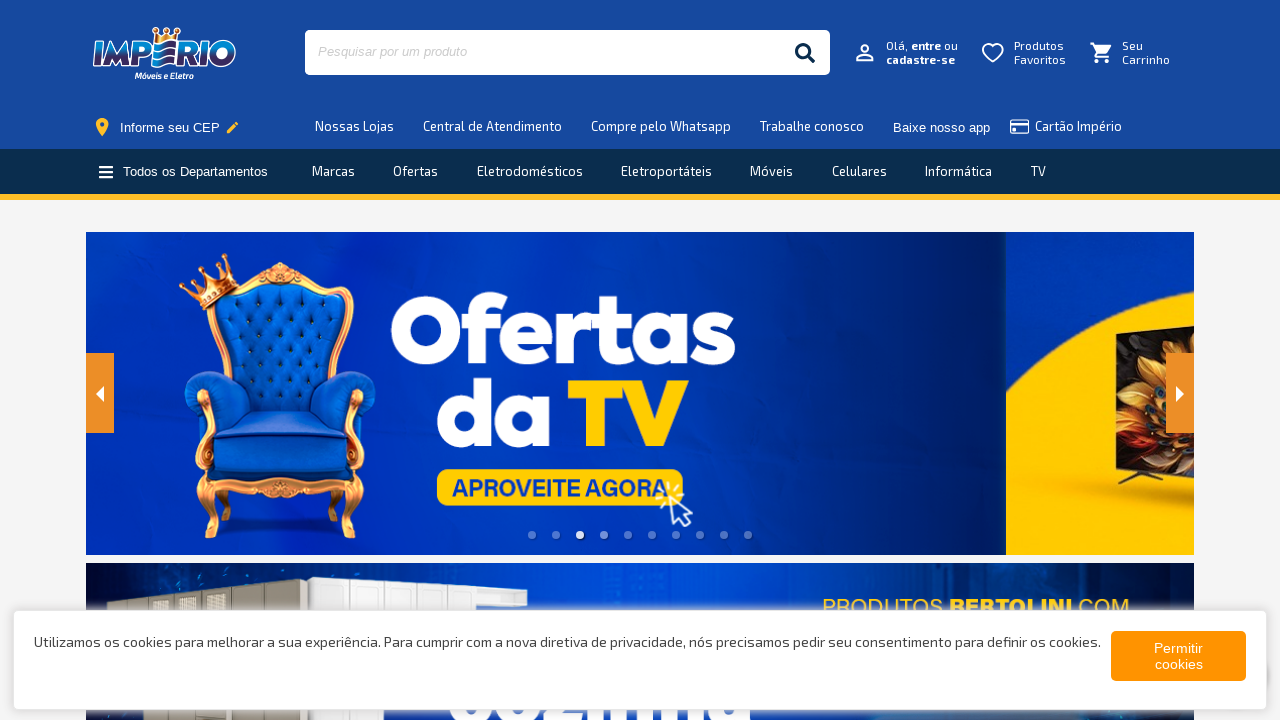

Waited for Offers button with ID 'offers' to be available on the page
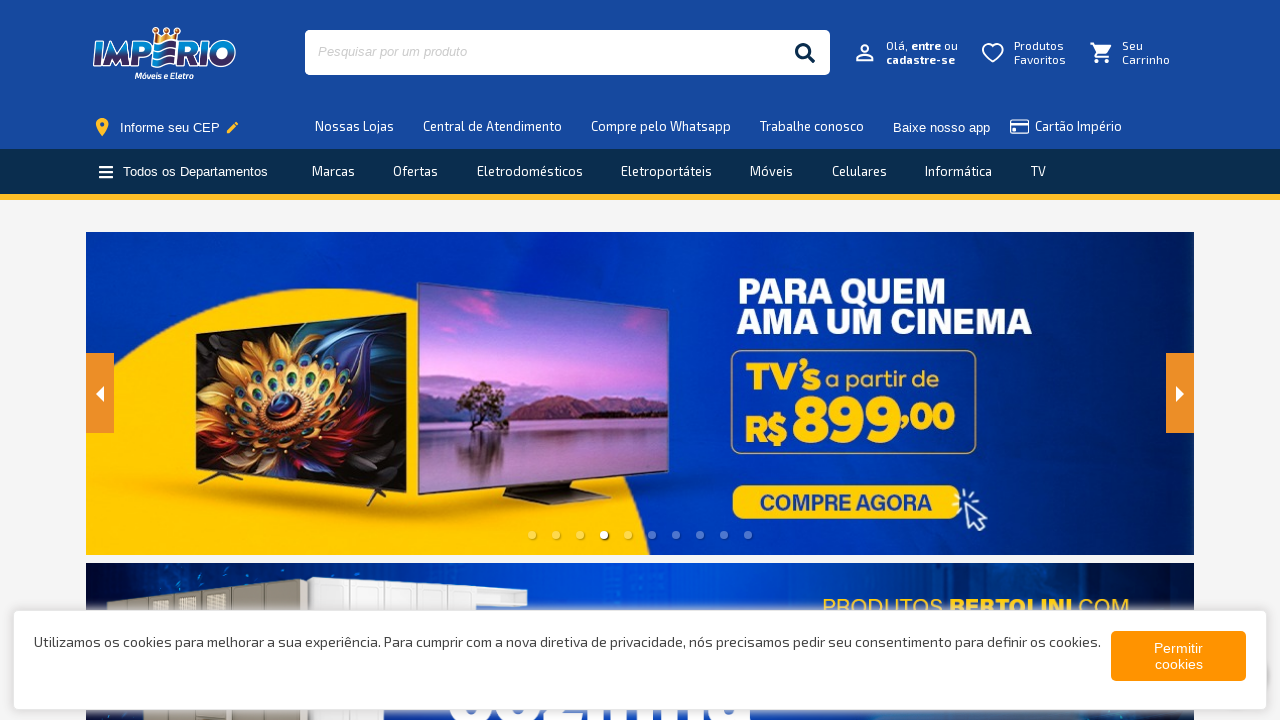

Located the Offers button element
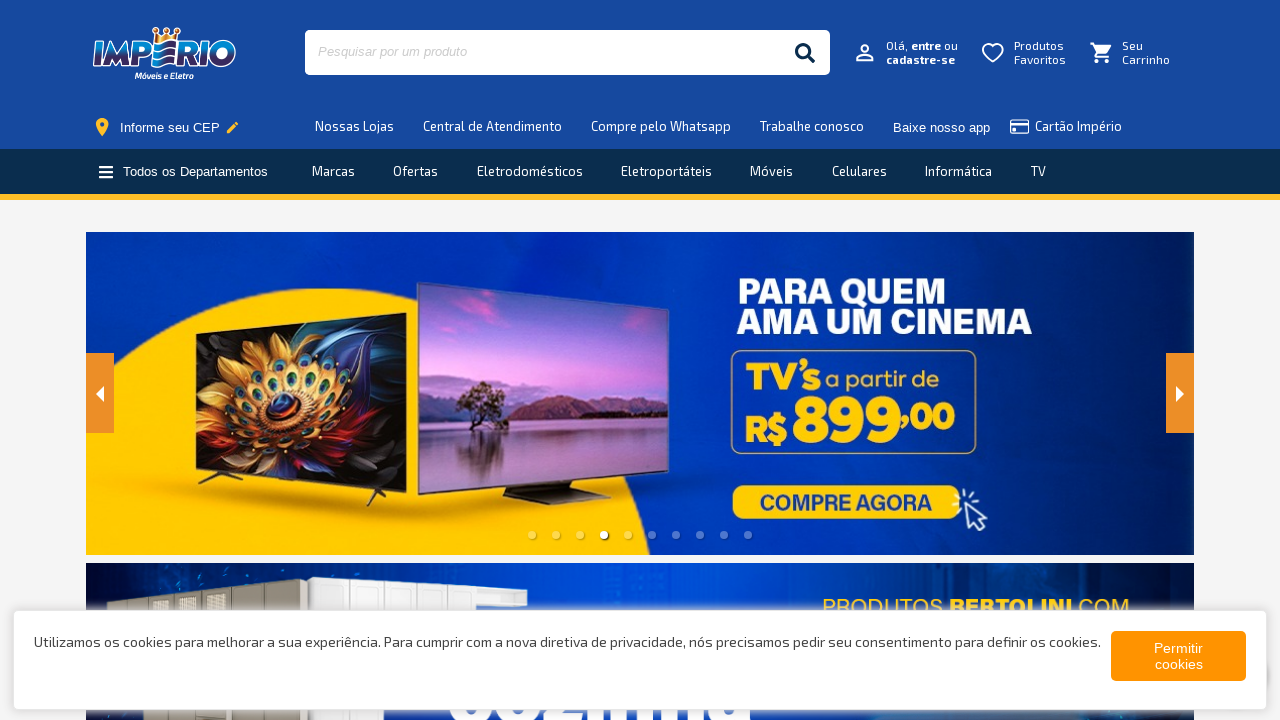

Clicked on the Offers button at (416, 172) on #offers
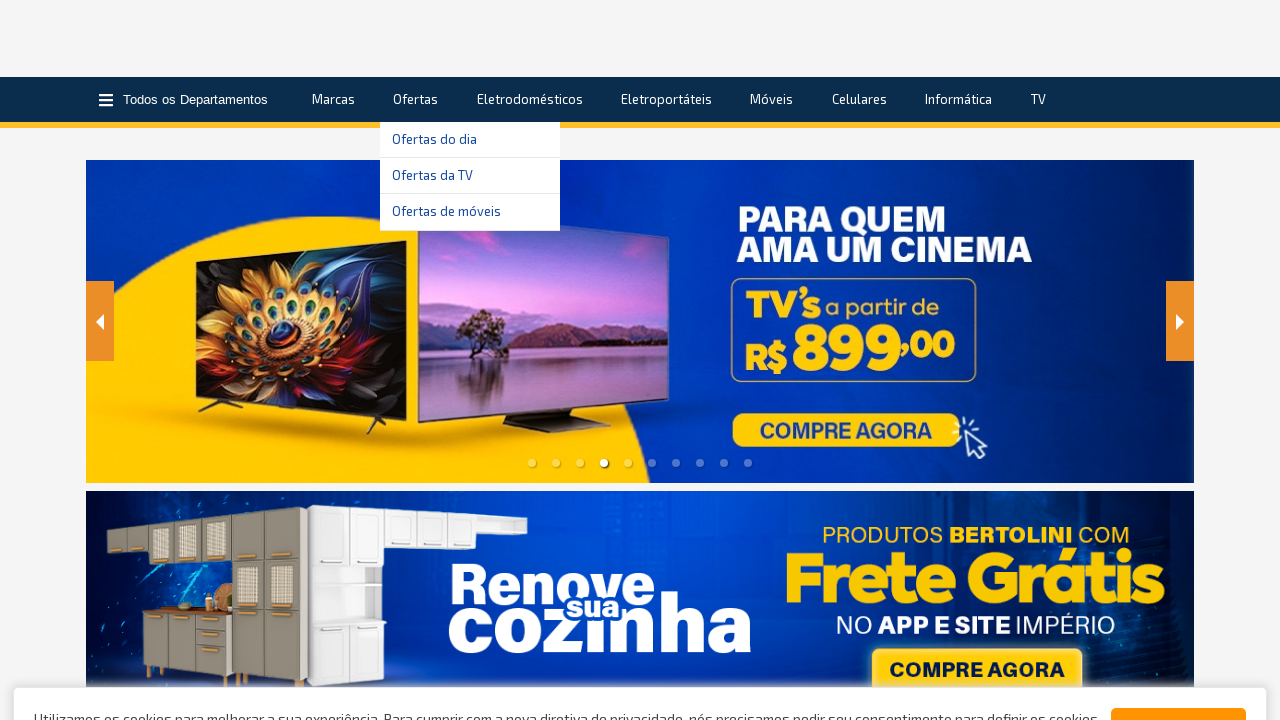

Verified that the Offers button is visible
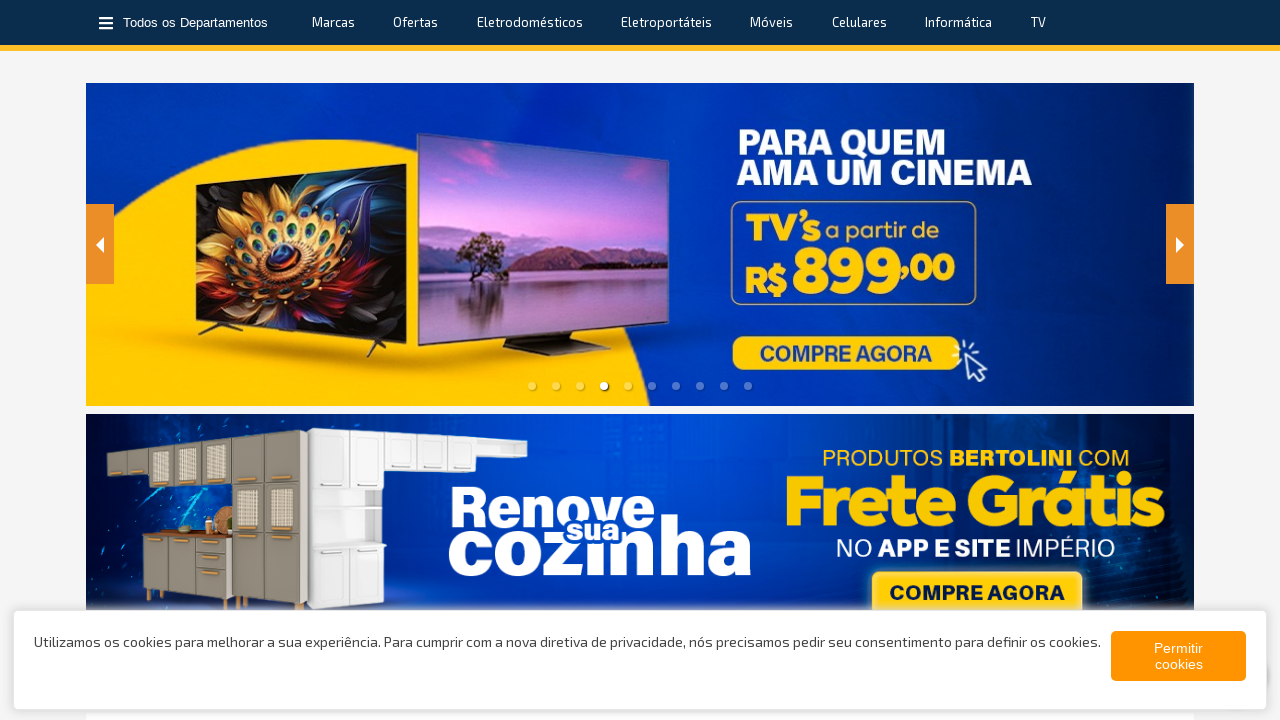

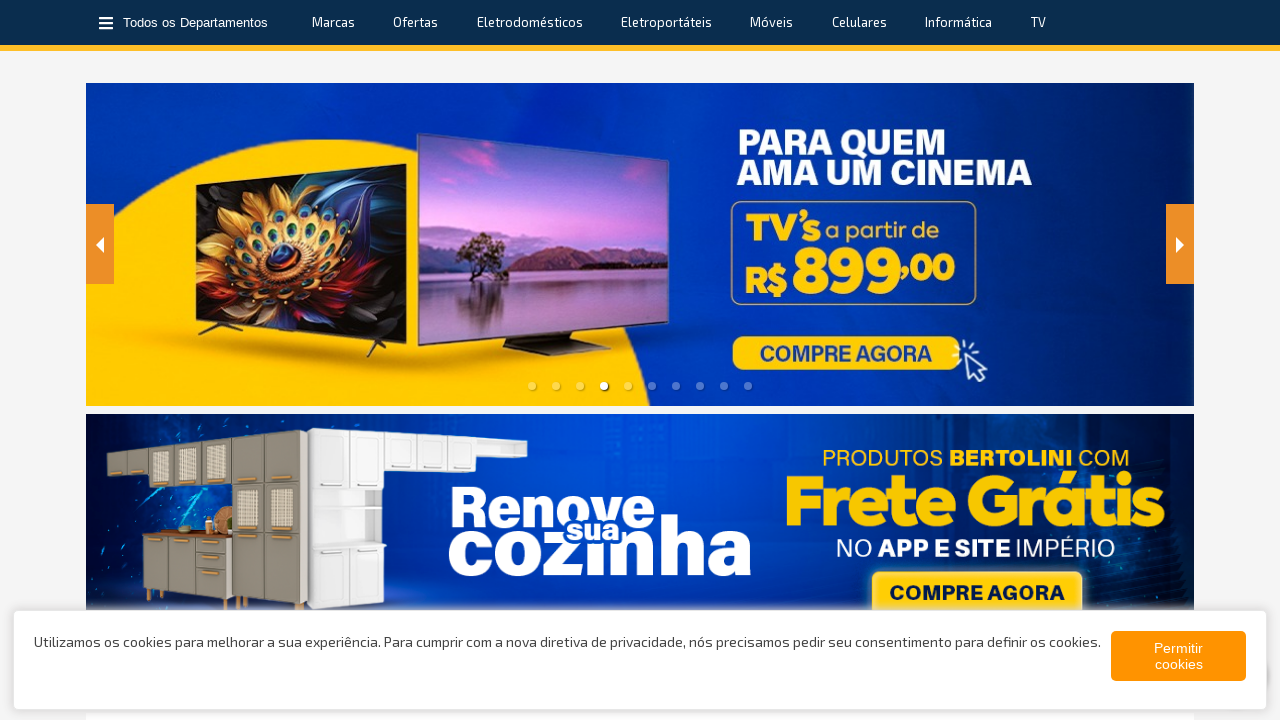